Tests that Clear completed button is hidden when there are no completed items

Starting URL: https://demo.playwright.dev/todomvc

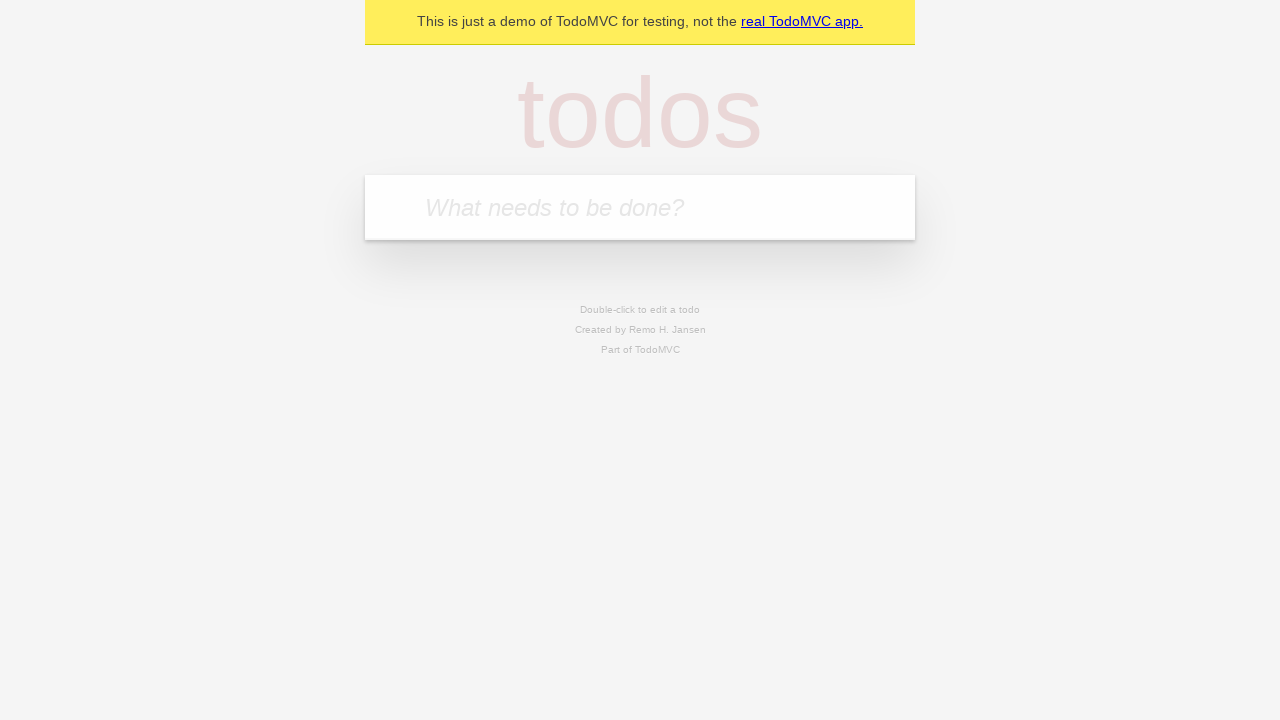

Filled todo input with 'buy some cheese' on internal:attr=[placeholder="What needs to be done?"i]
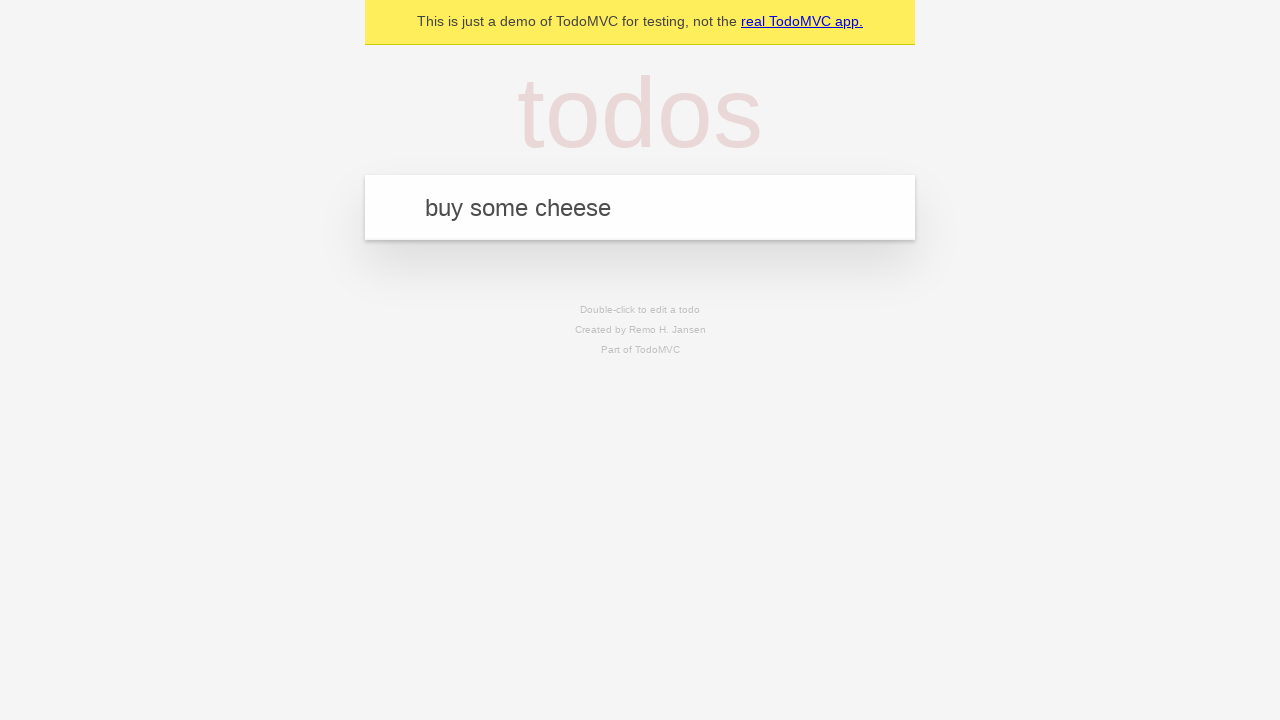

Pressed Enter to add todo 'buy some cheese' on internal:attr=[placeholder="What needs to be done?"i]
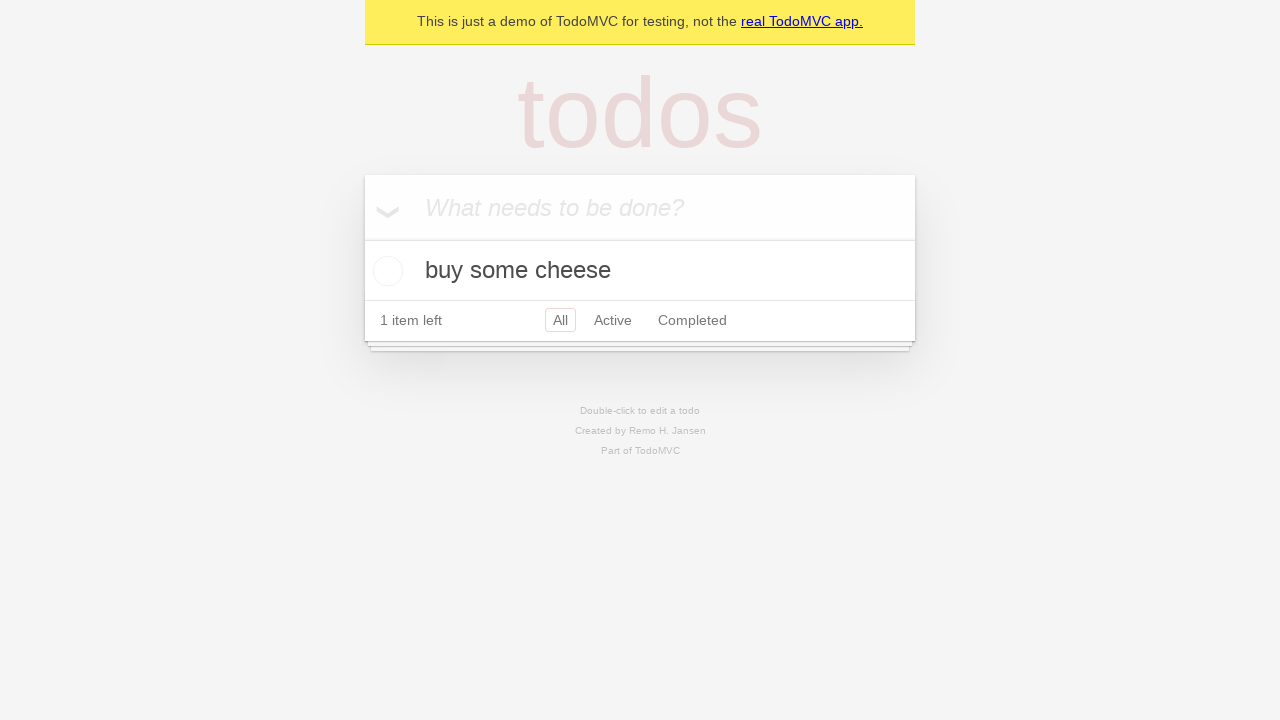

Filled todo input with 'feed the cat' on internal:attr=[placeholder="What needs to be done?"i]
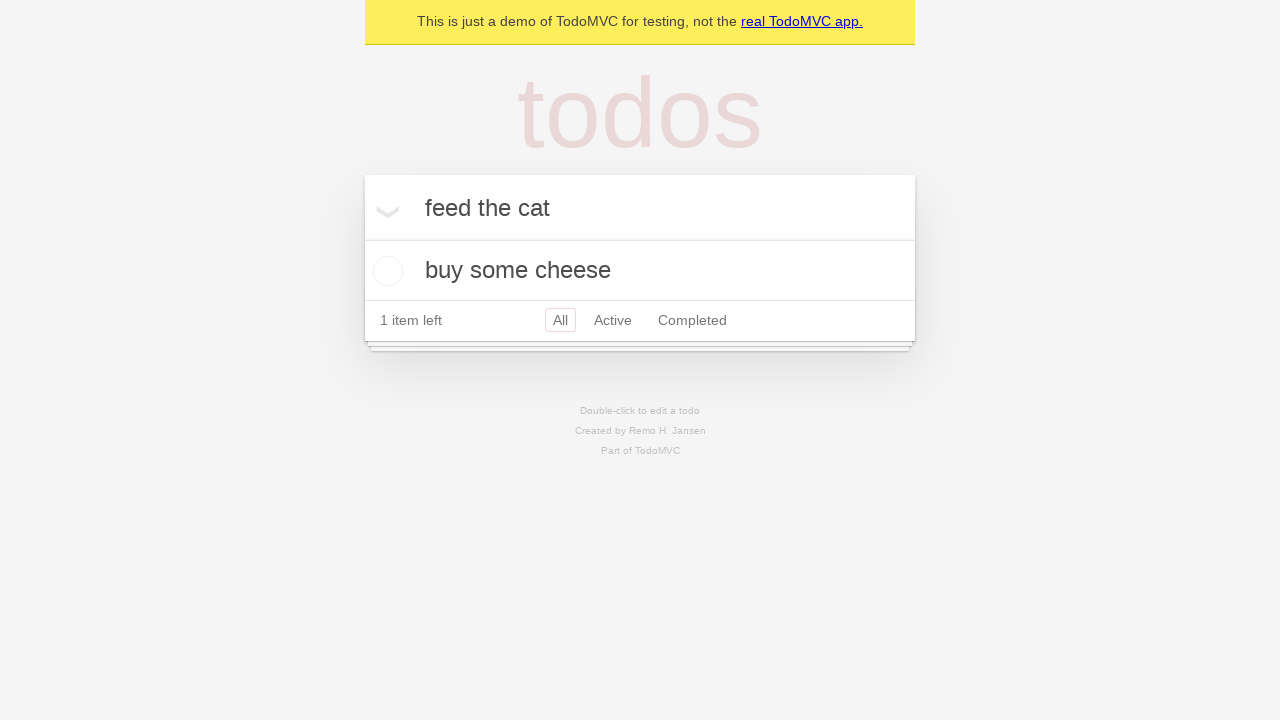

Pressed Enter to add todo 'feed the cat' on internal:attr=[placeholder="What needs to be done?"i]
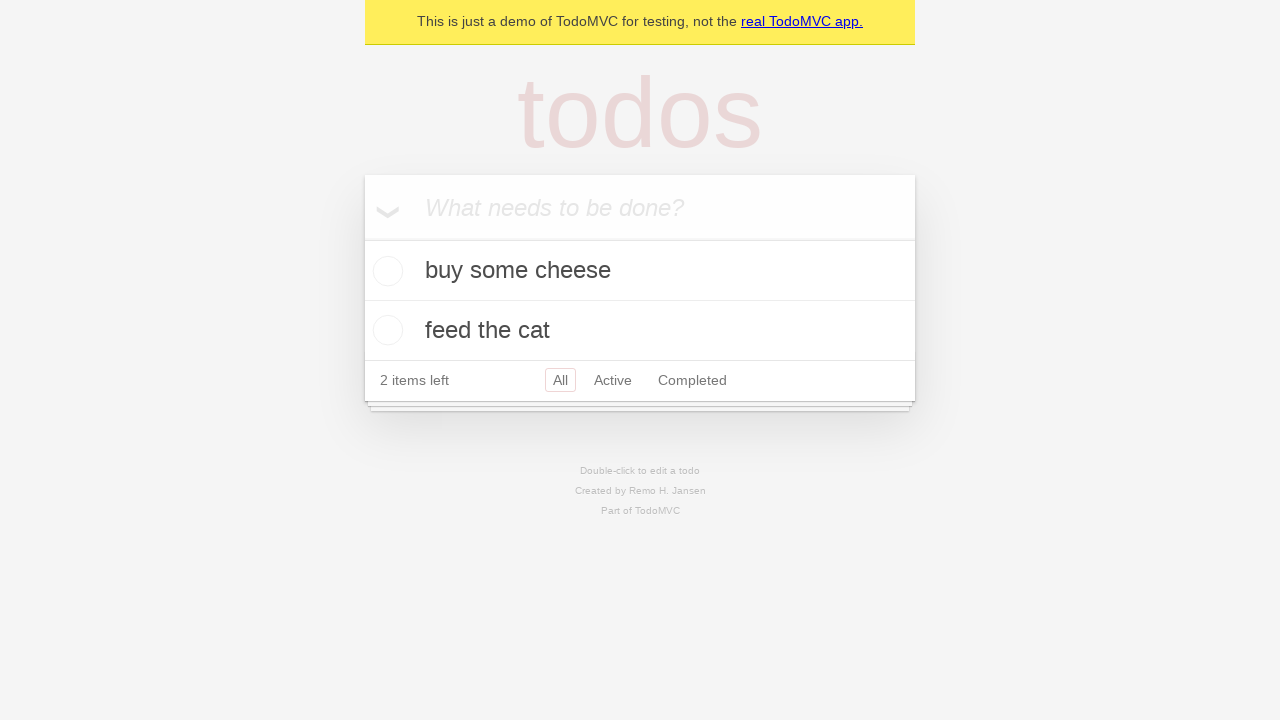

Filled todo input with 'book a doctors appointment' on internal:attr=[placeholder="What needs to be done?"i]
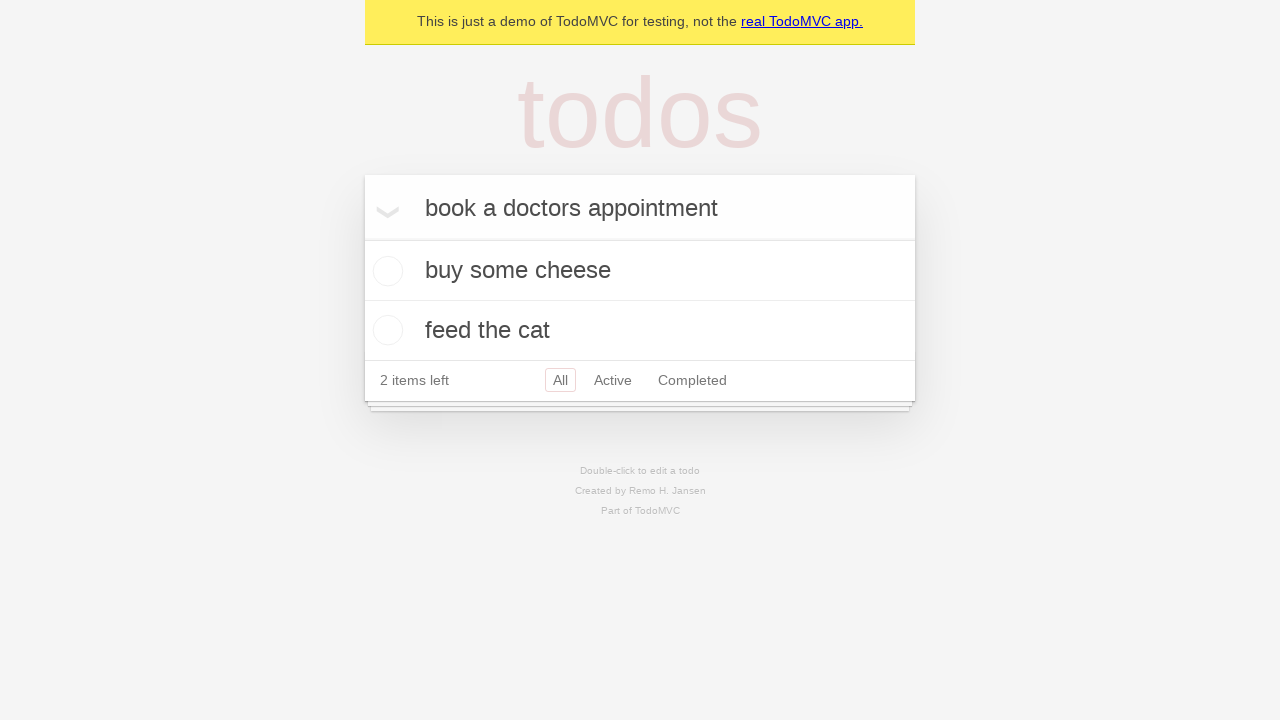

Pressed Enter to add todo 'book a doctors appointment' on internal:attr=[placeholder="What needs to be done?"i]
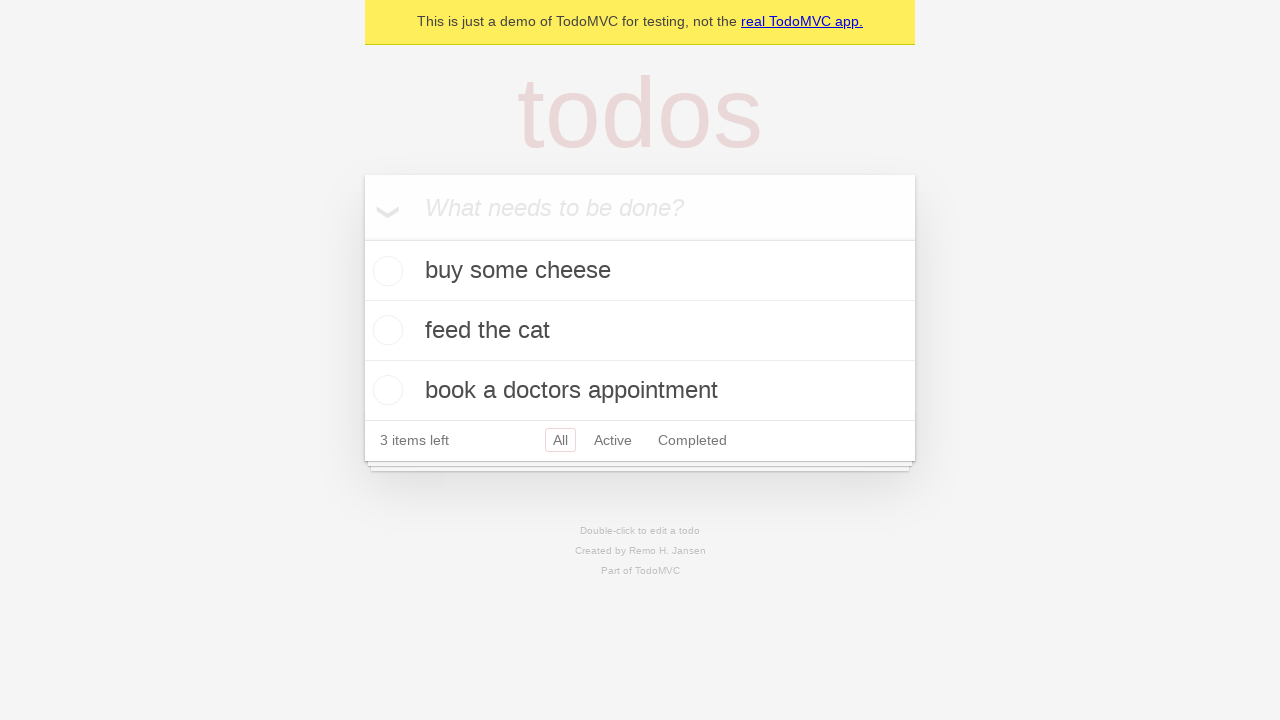

Waited for all three todo items to appear
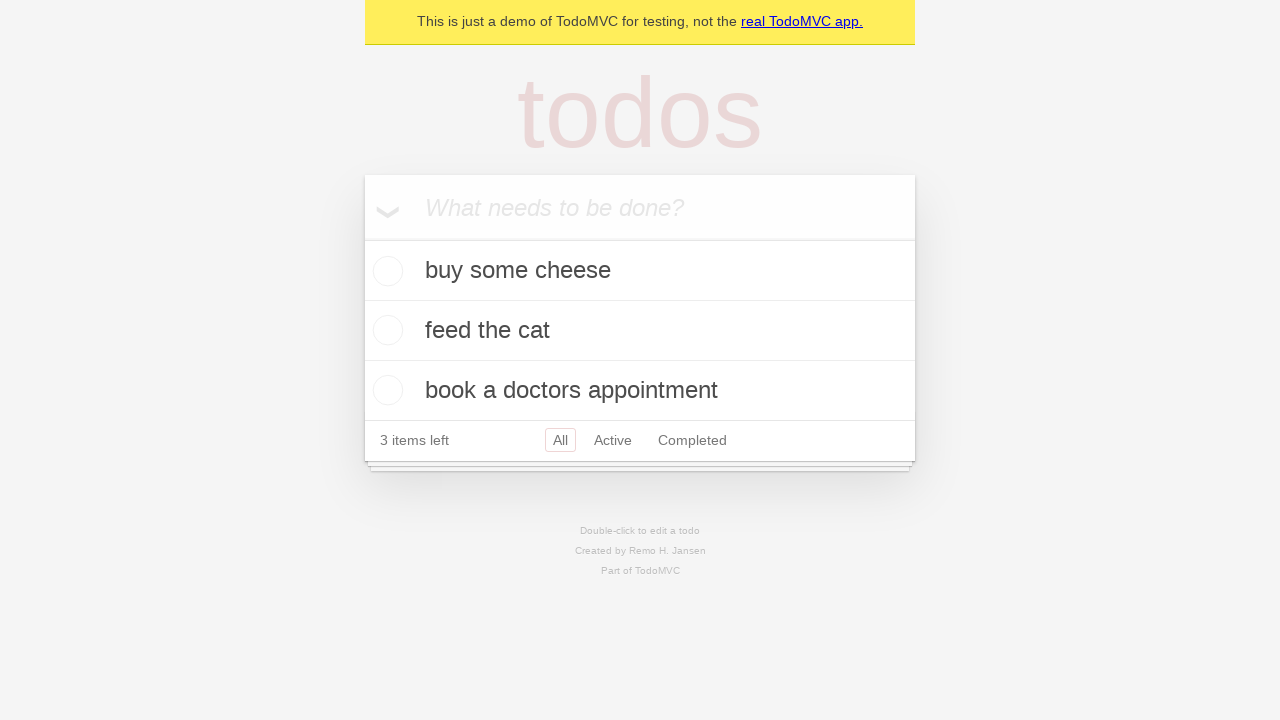

Marked first todo item as complete at (385, 271) on .todo-list li .toggle >> nth=0
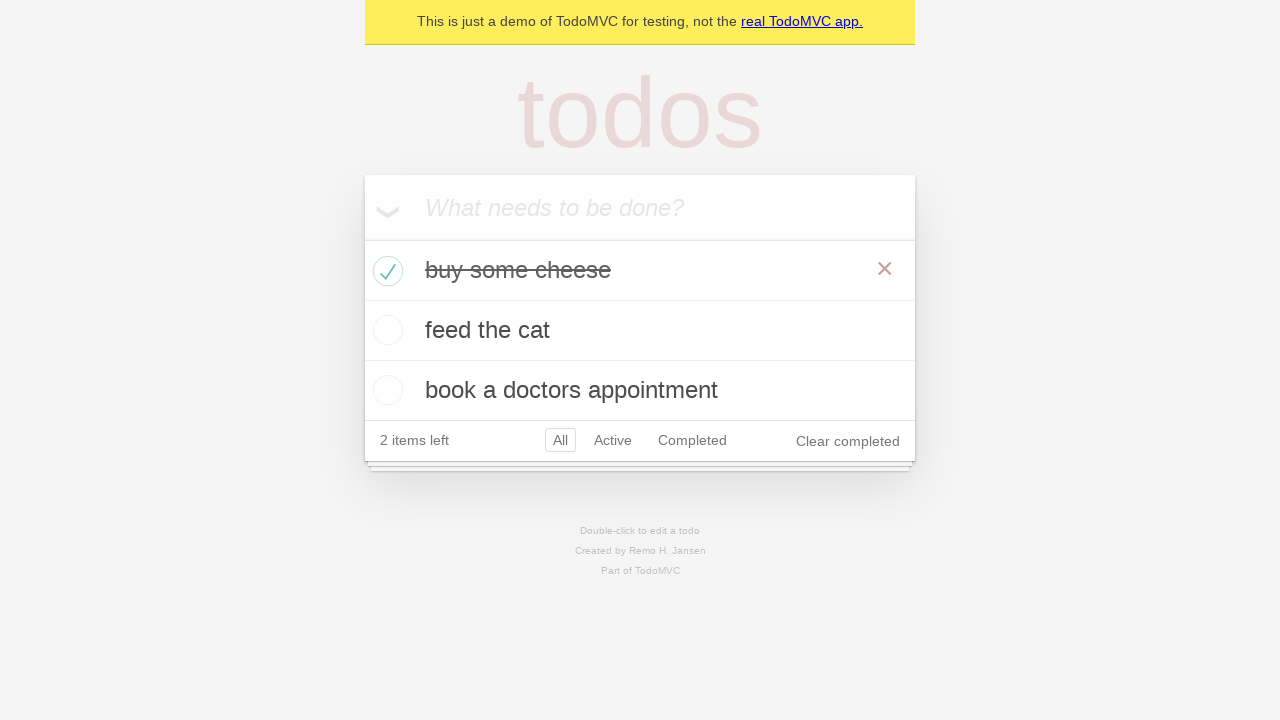

Clicked 'Clear completed' button to remove completed item at (848, 441) on internal:role=button[name="Clear completed"i]
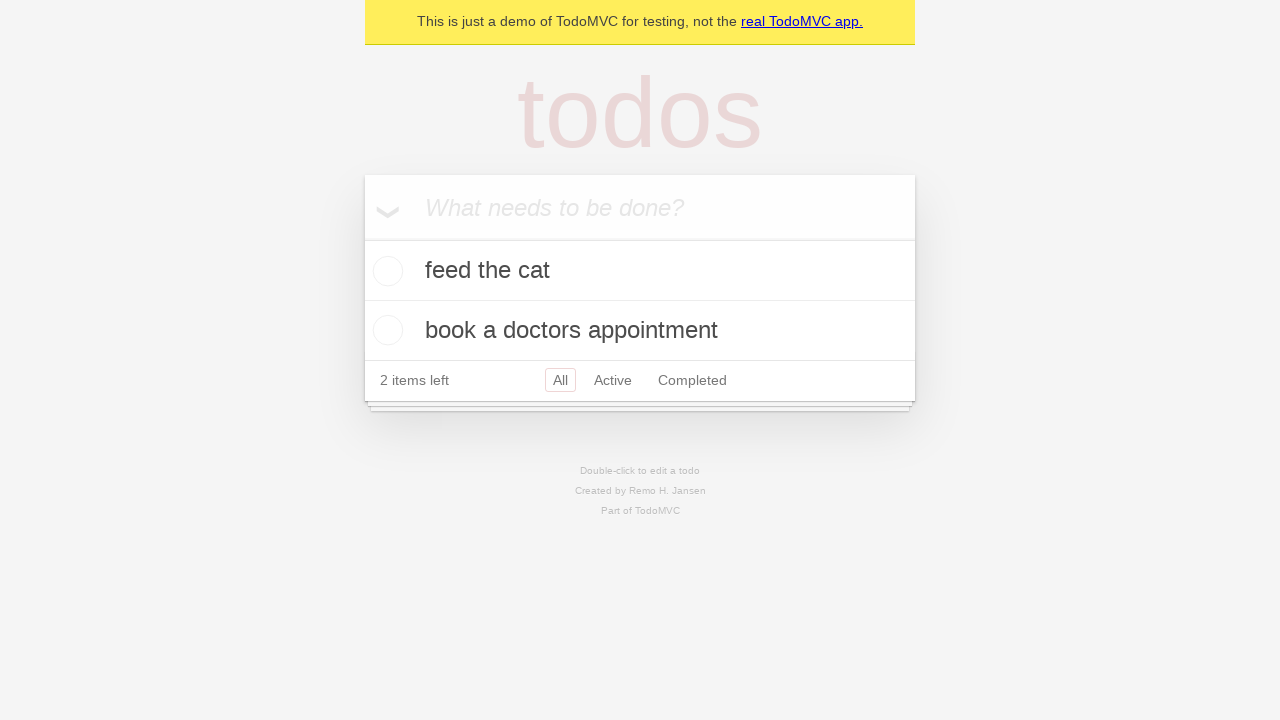

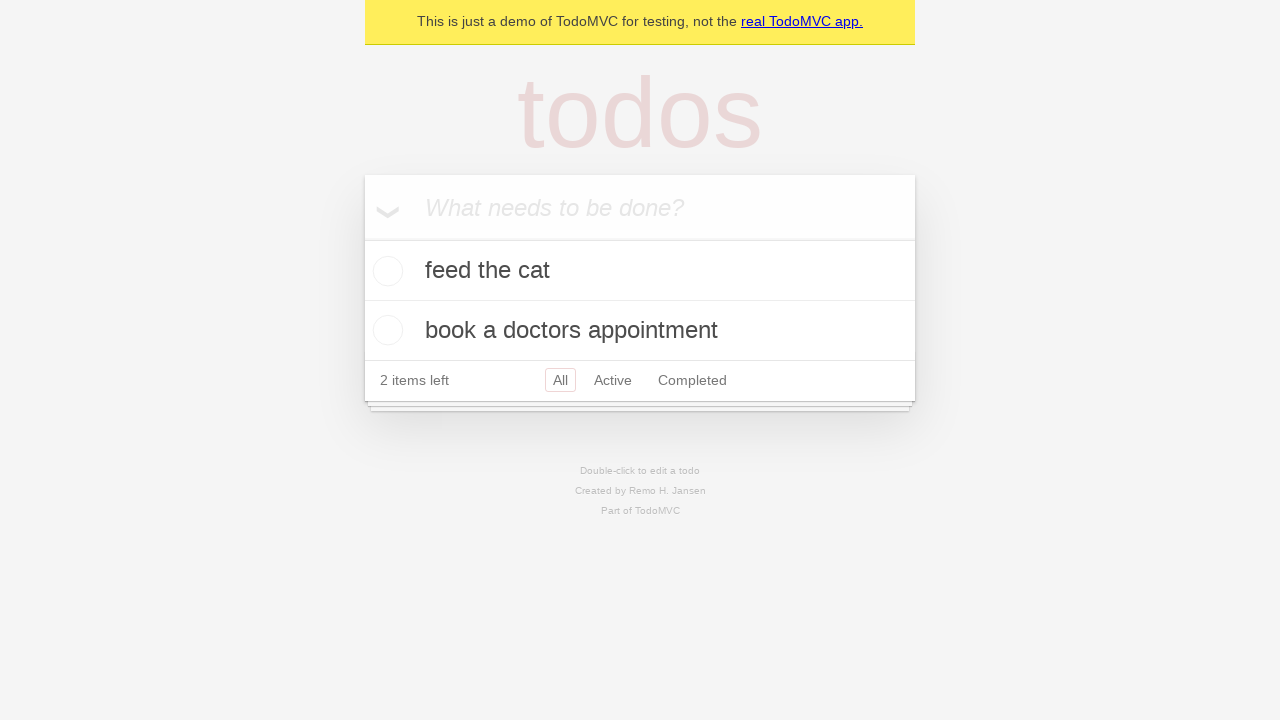